Tests table interaction by clicking a column button and taking a screenshot

Starting URL: https://kitchen.applitools.com/ingredients/table

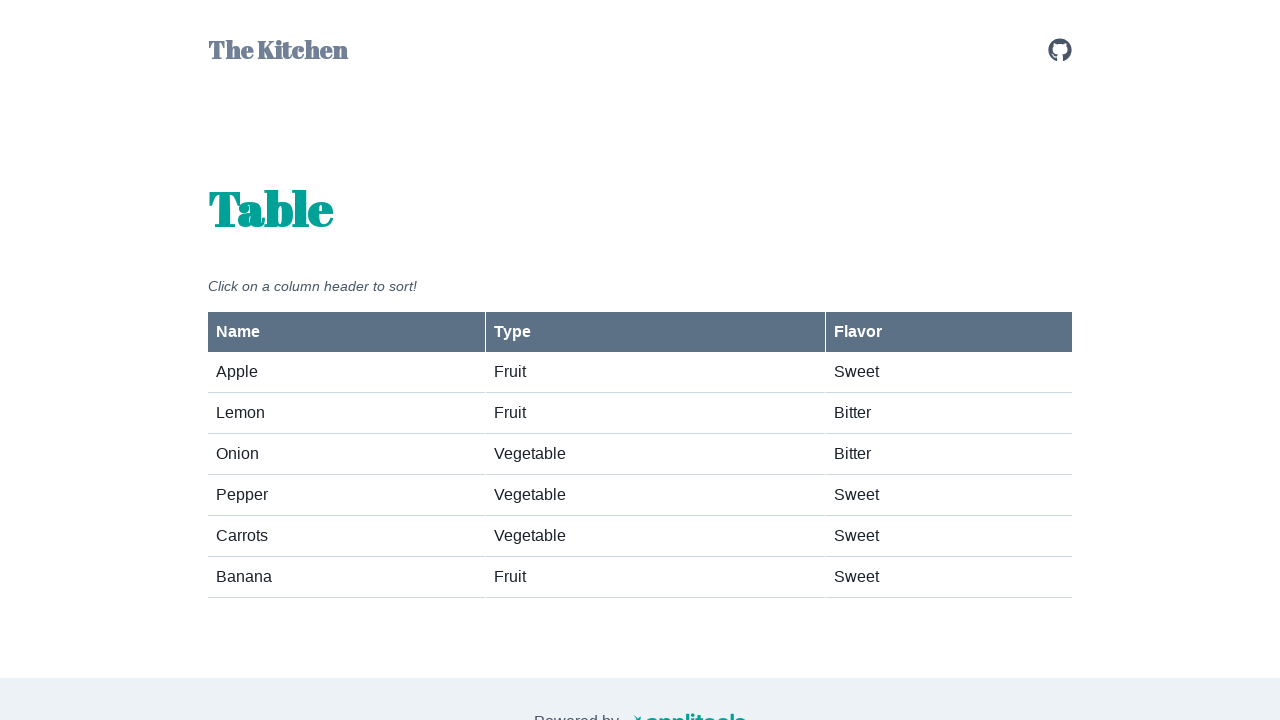

Clicked column button for name sorting at (346, 332) on #column-button-name
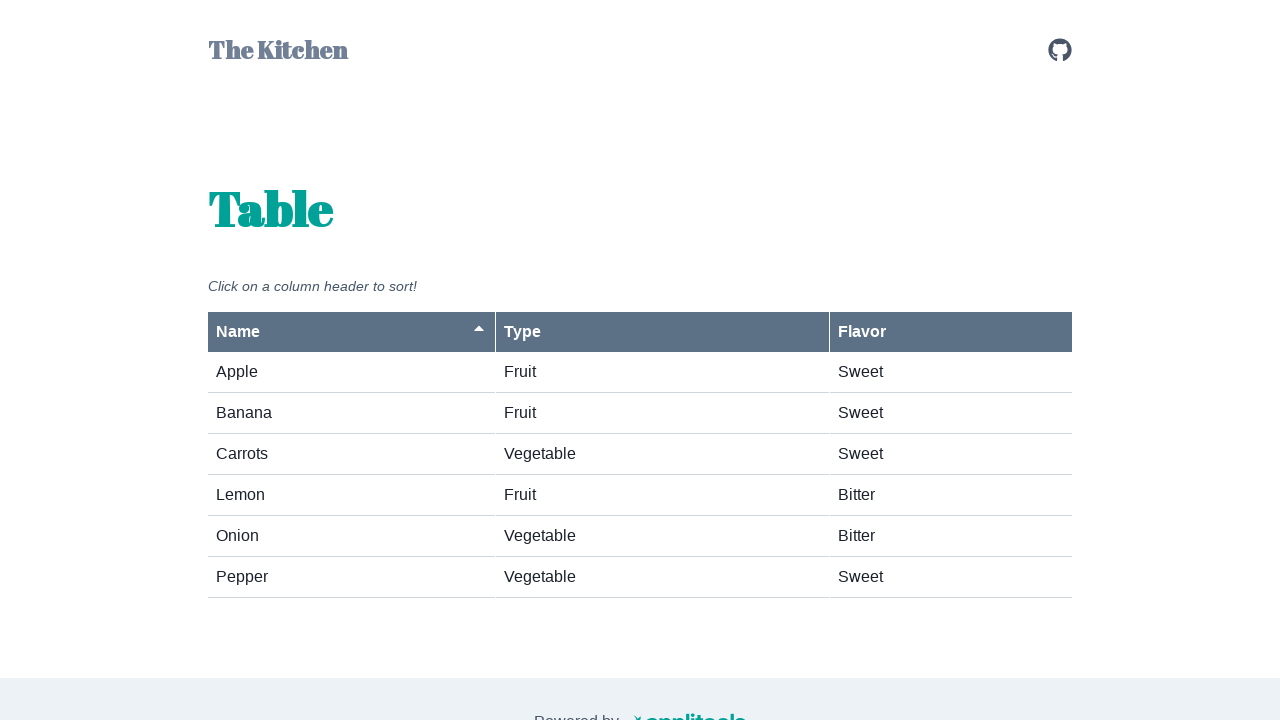

Screenshot taken after column button click
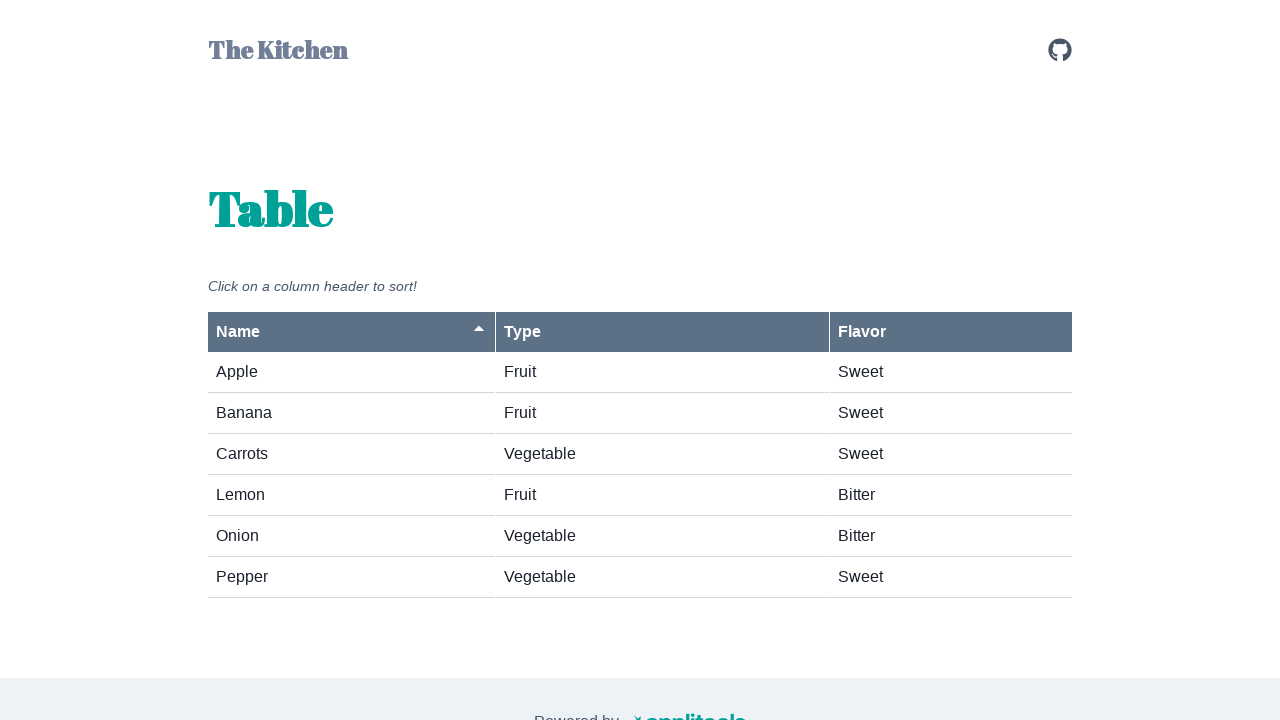

Column button name element confirmed visible
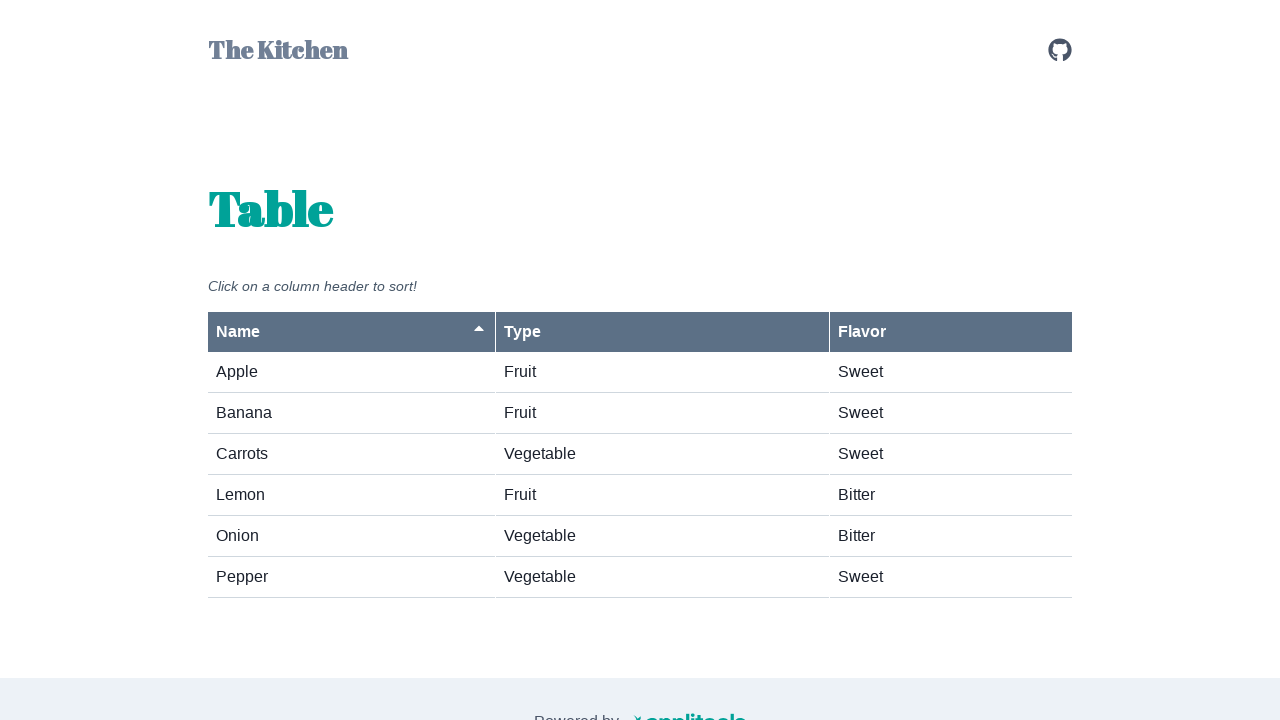

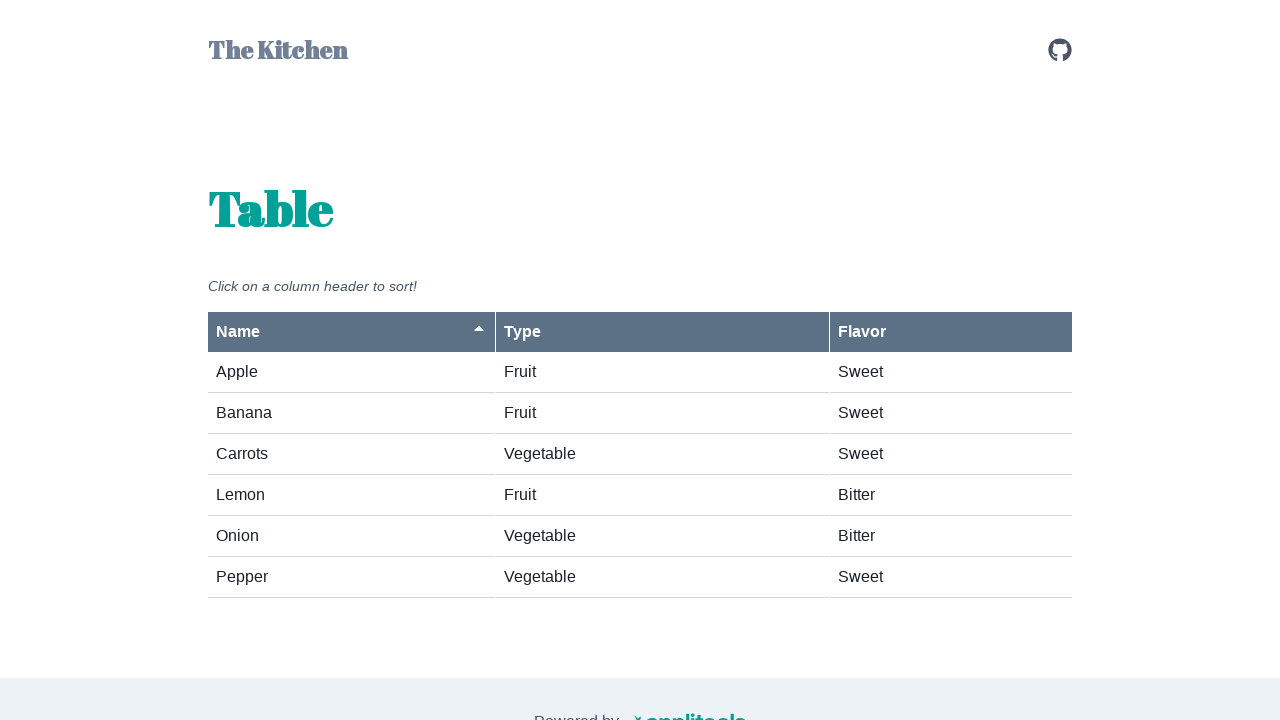